Tests window handling and iframe interaction on Rediff website by searching for a stock quote in an iframe and then switching to the new window to retrieve the stock price

Starting URL: https://www.rediff.com/

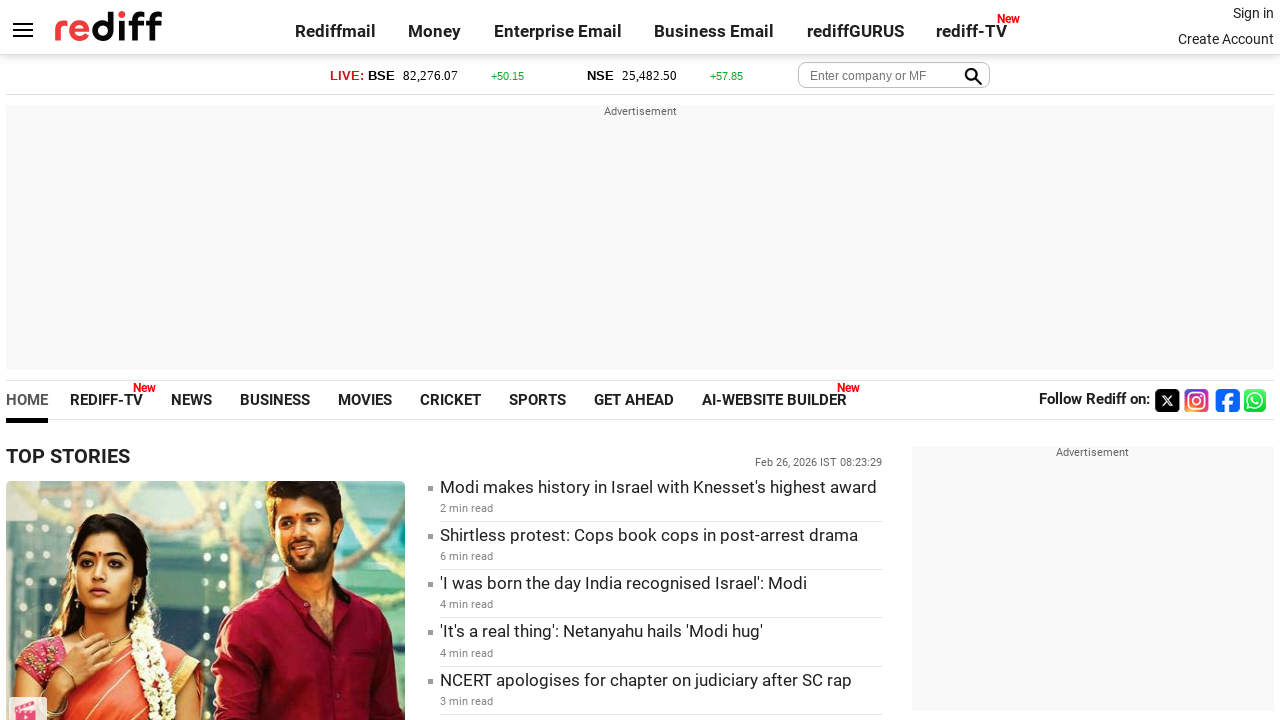

Located money iframe
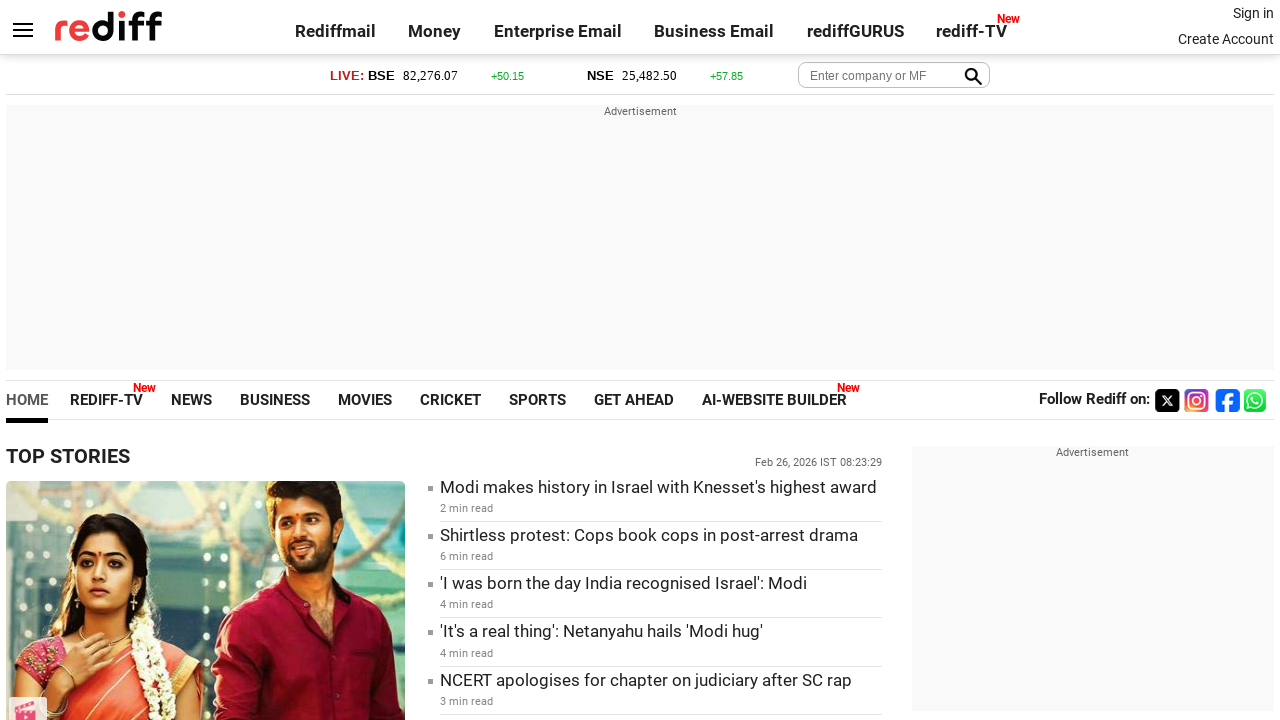

Entered stock symbol 'TCS' in search field within iframe on iframe[name='moneyiframe'] >> internal:control=enter-frame >> #query
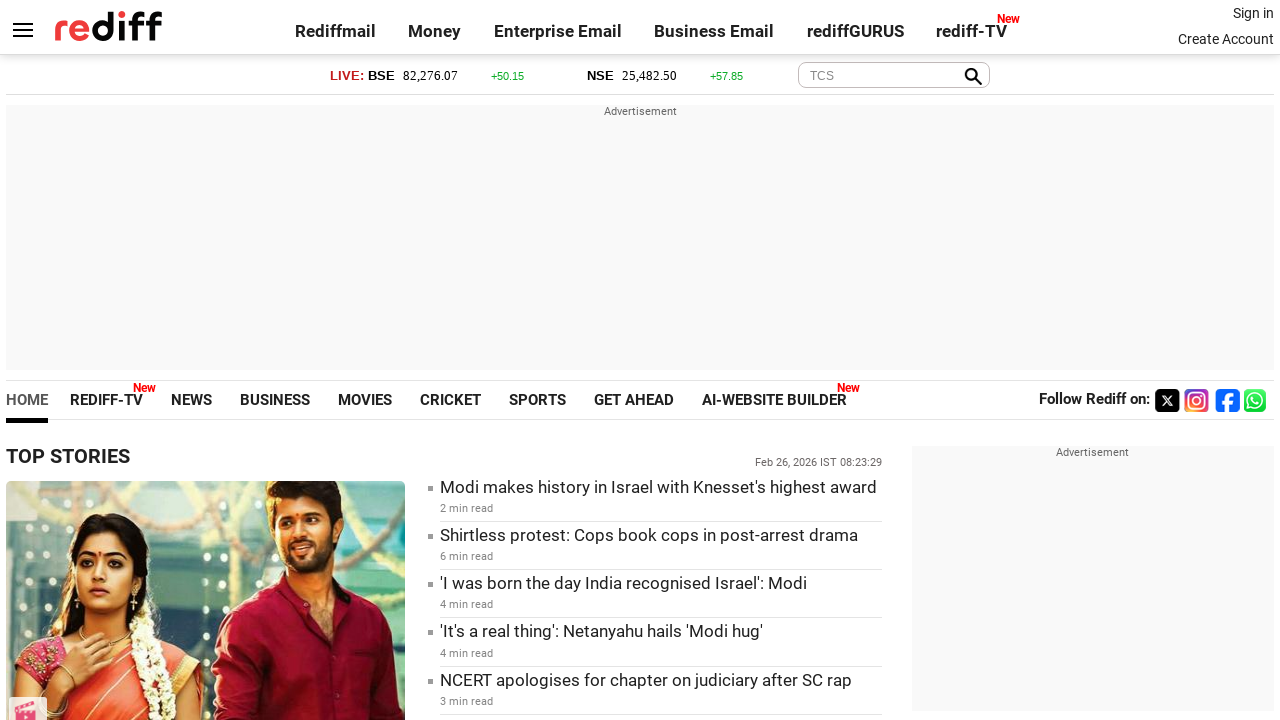

Clicked search button to get stock quote at (969, 76) on iframe[name='moneyiframe'] >> internal:control=enter-frame >> input.getqbtn
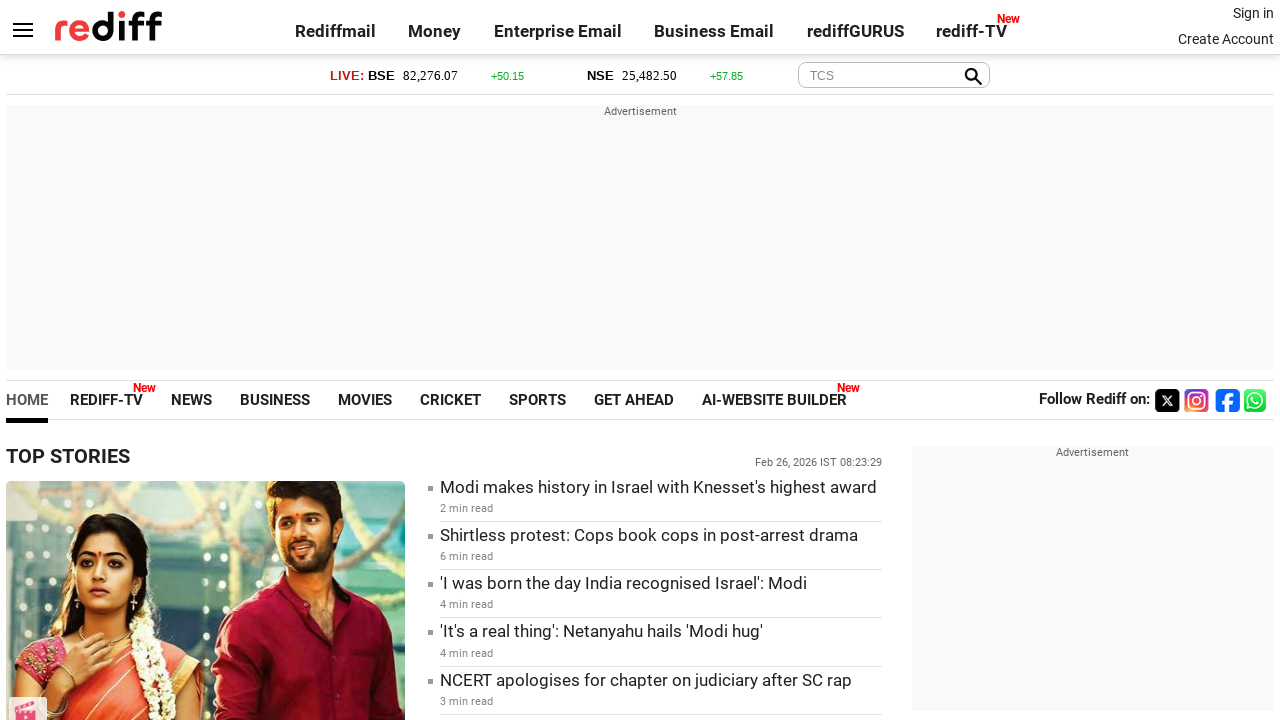

New window/tab opened with stock quote
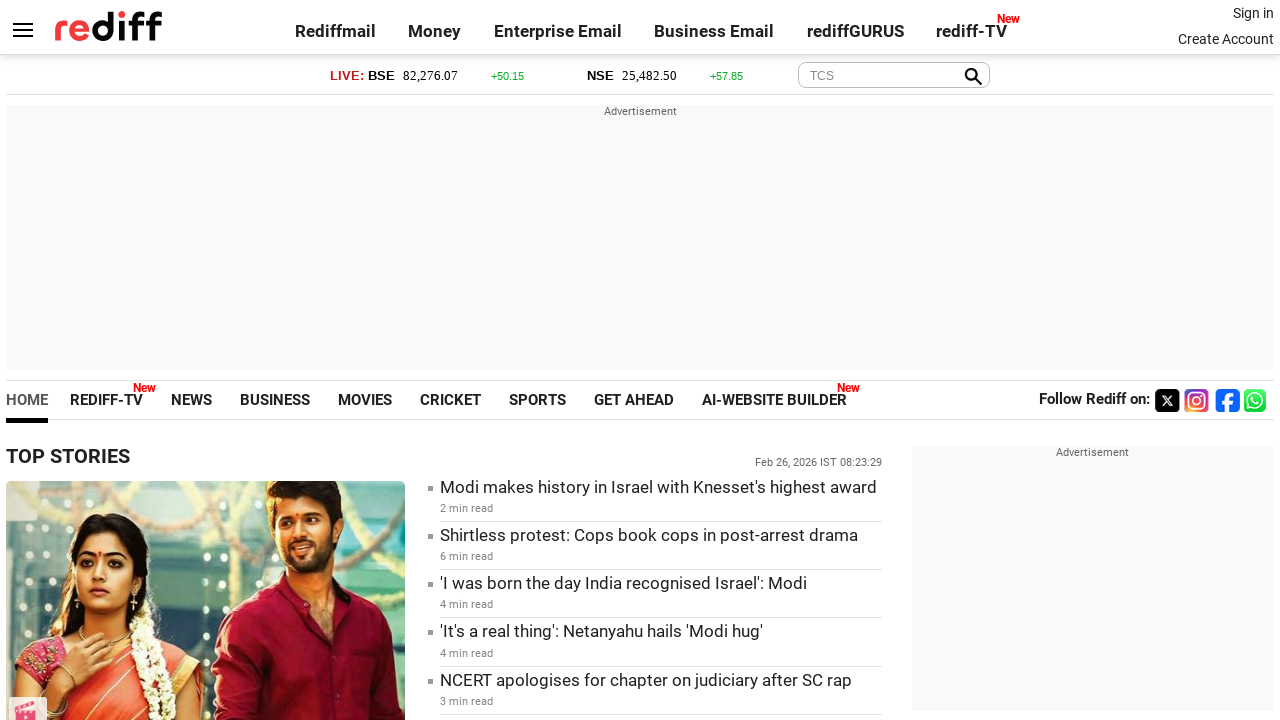

Stock price element loaded on new page
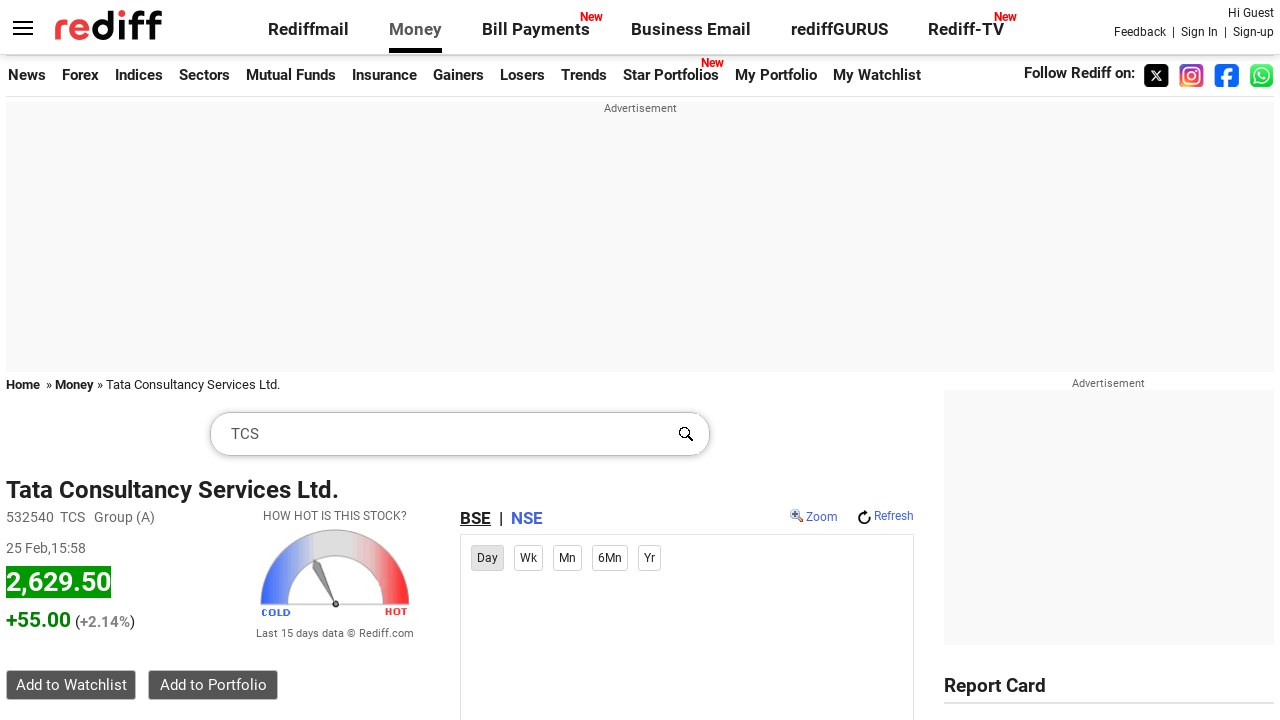

Retrieved stock price: 2,629.50
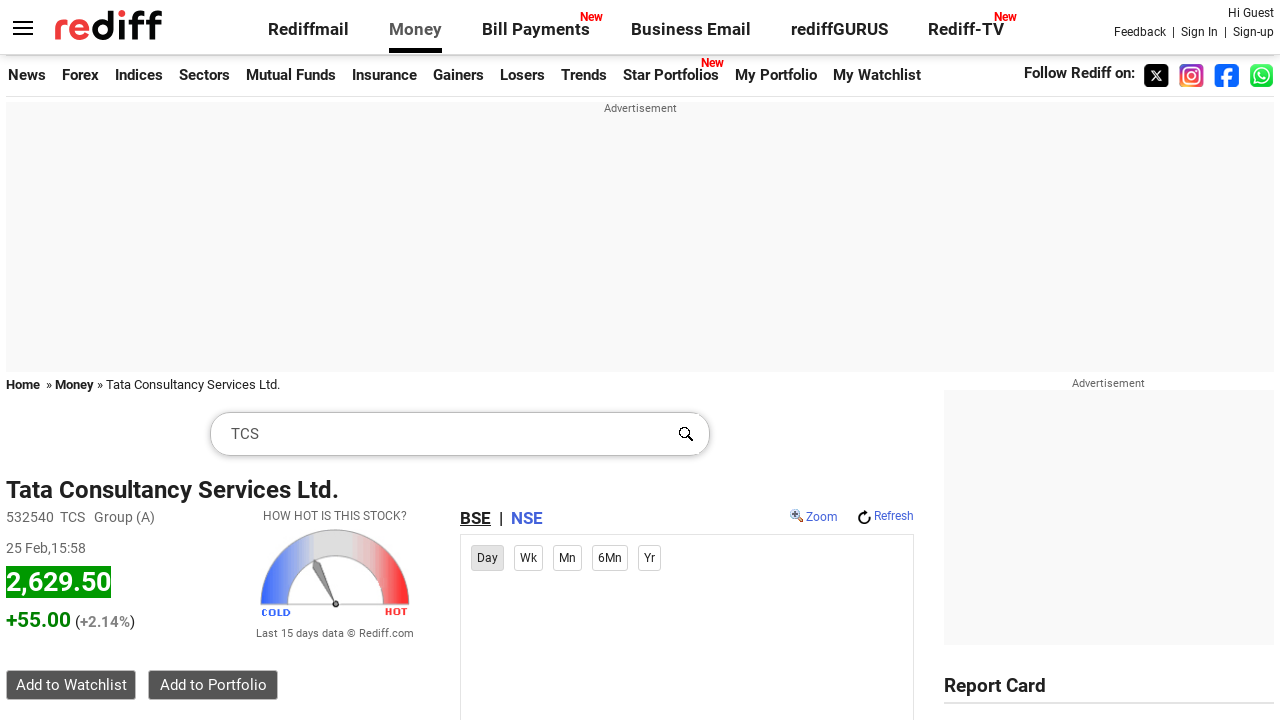

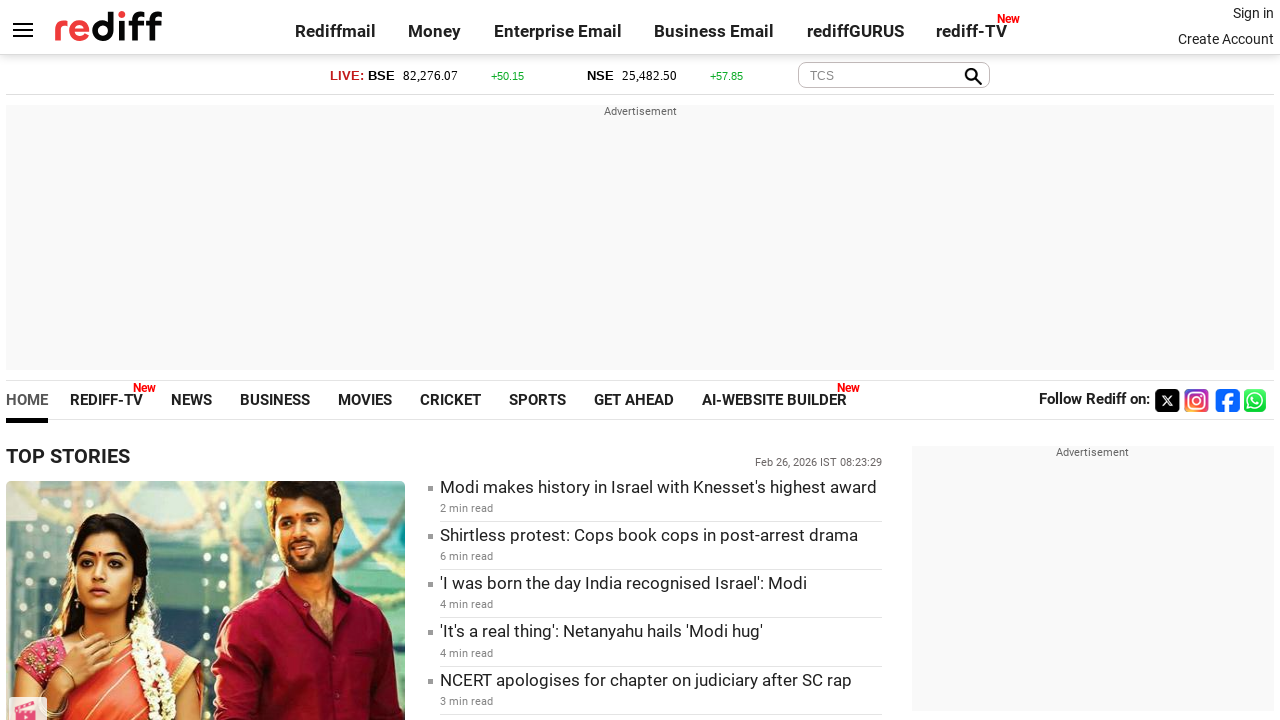